Tests right-click context menu functionality on a dropdown by performing a right-click and verifying the context menu appears

Starting URL: https://bonigarcia.dev/selenium-webdriver-java/

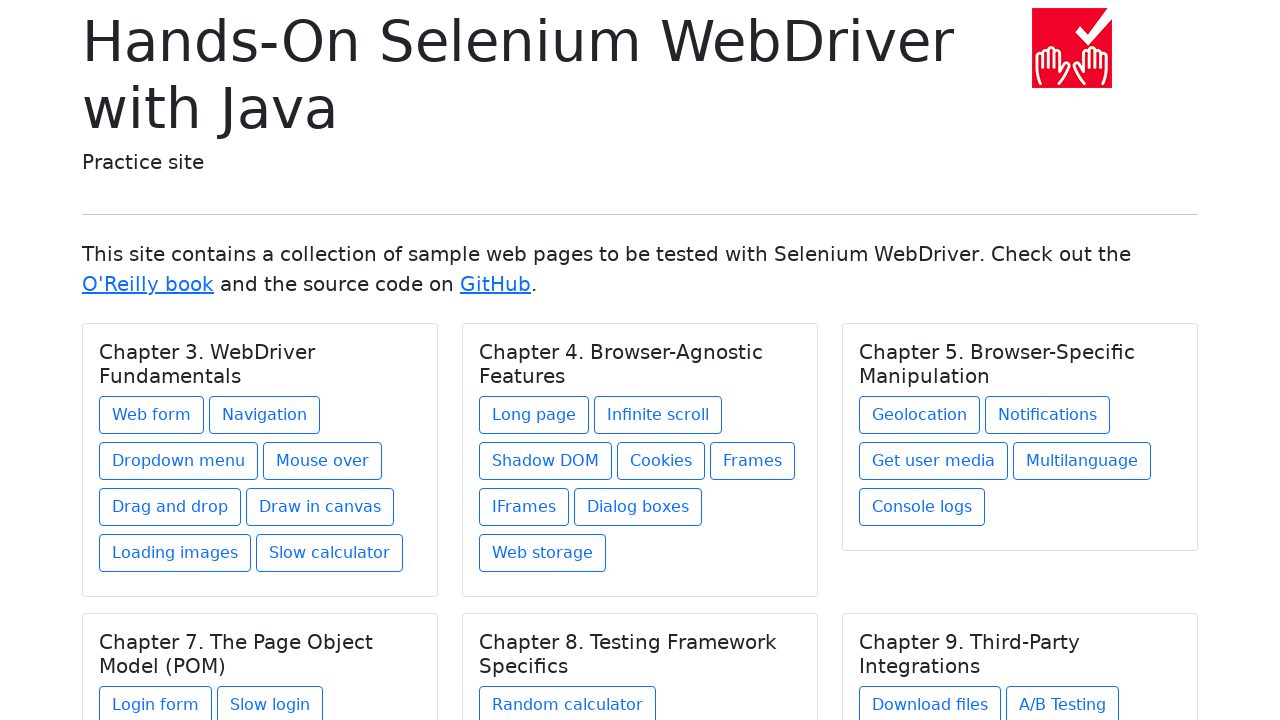

Clicked on dropdown menu chapter link at (178, 461) on xpath=//h5[text()='Chapter 3. WebDriver Fundamentals']/../a[contains(@href,'drop
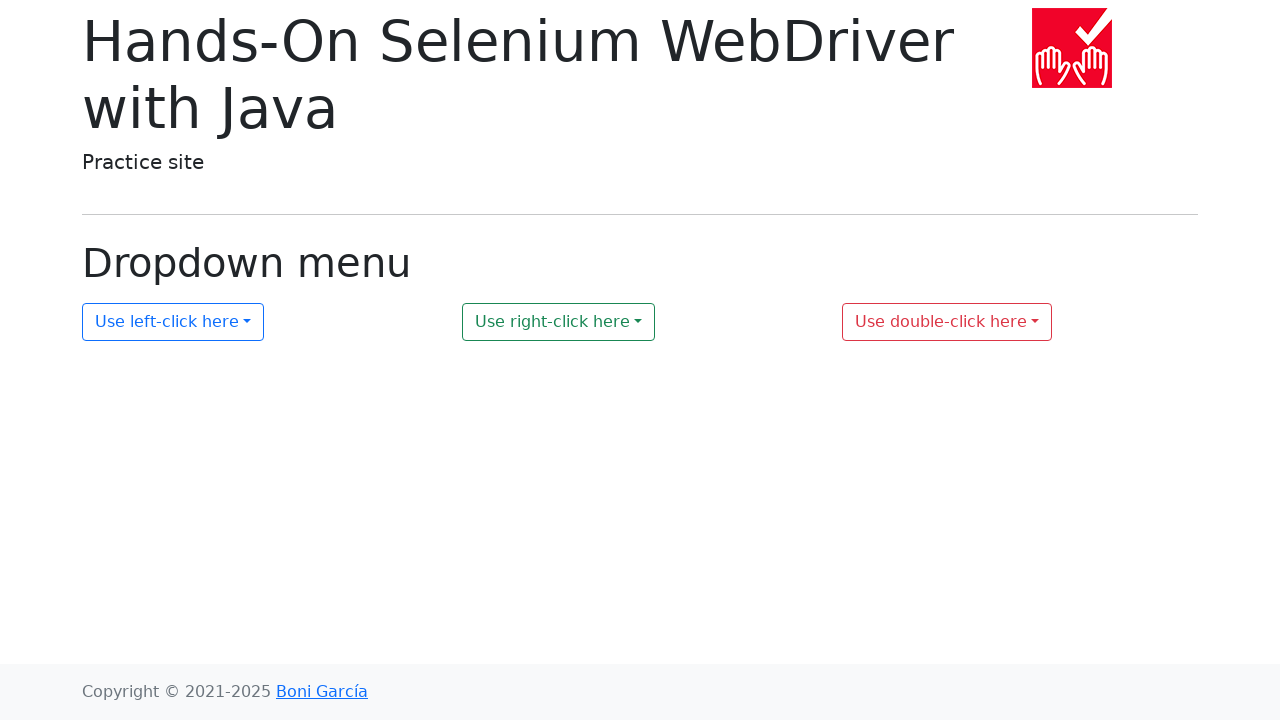

Right-clicked on the second dropdown button at (559, 322) on #my-dropdown-2
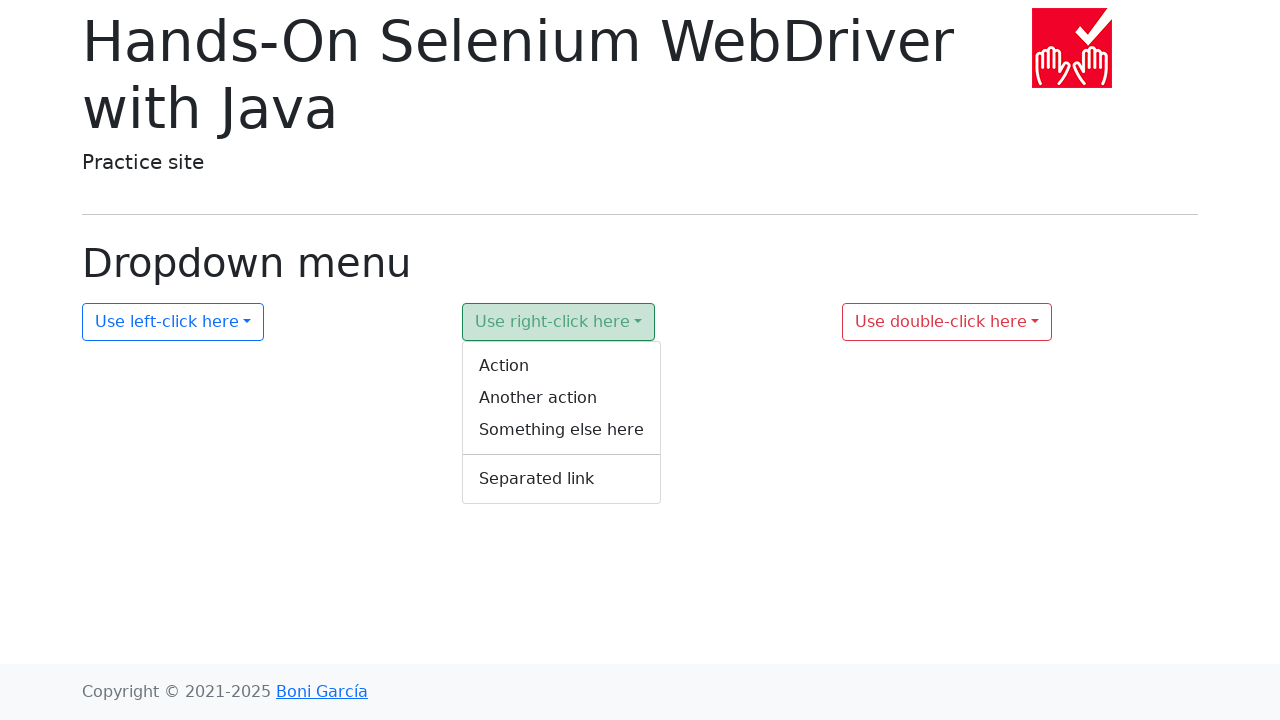

Context menu appeared after right-click
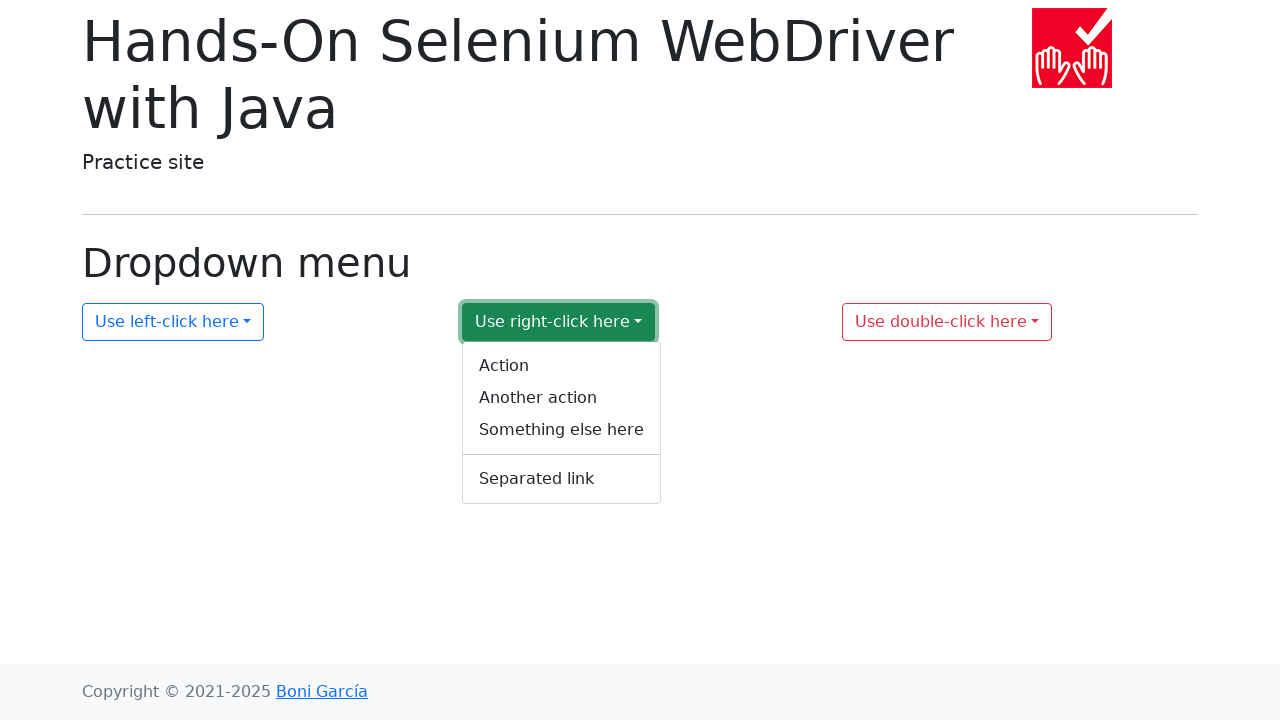

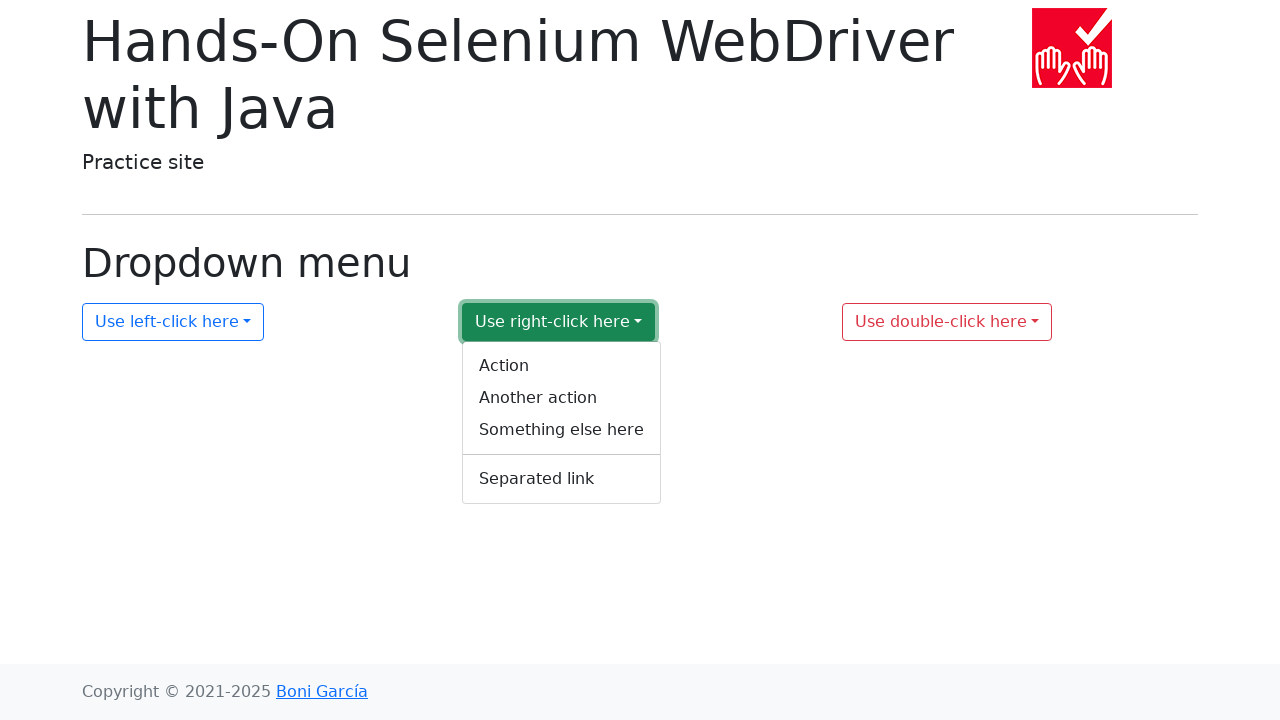